Tests a password reset flow by first attempting to login with incorrect credentials, then navigating to the forgot password page and filling out the reset form

Starting URL: https://rahulshettyacademy.com/locatorspractice/

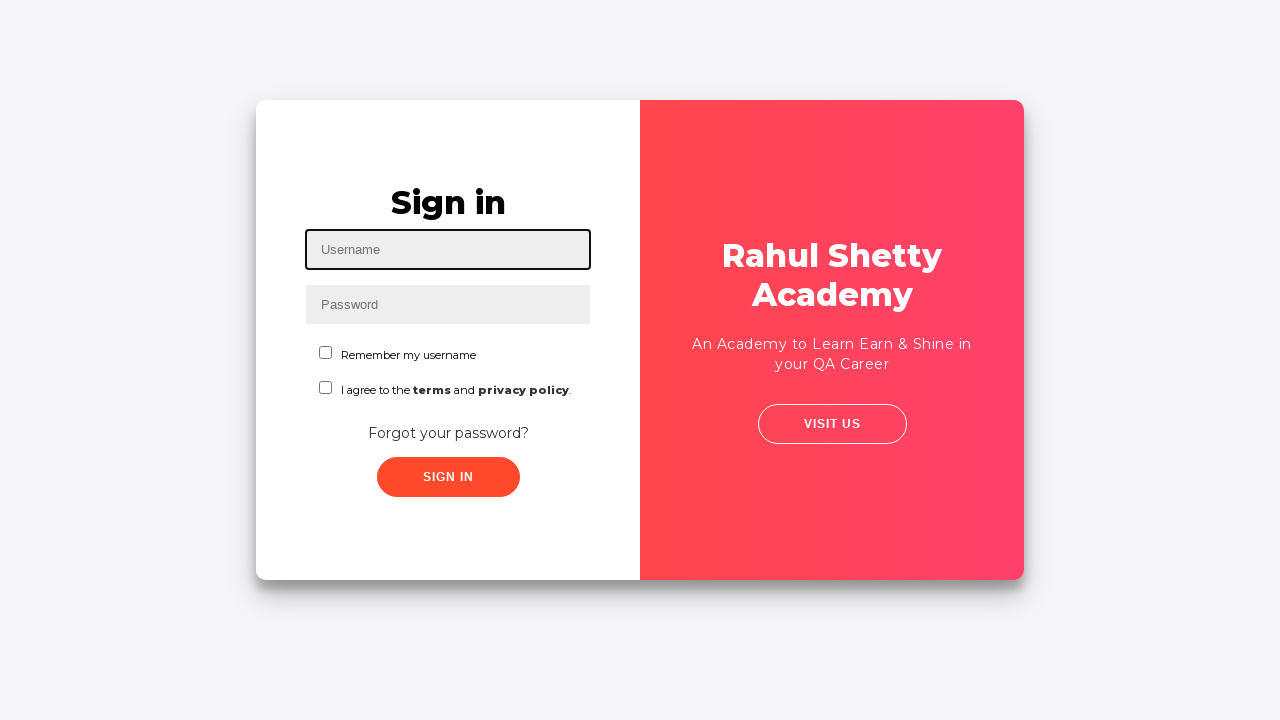

Filled username field with 'ram' on #inputUsername
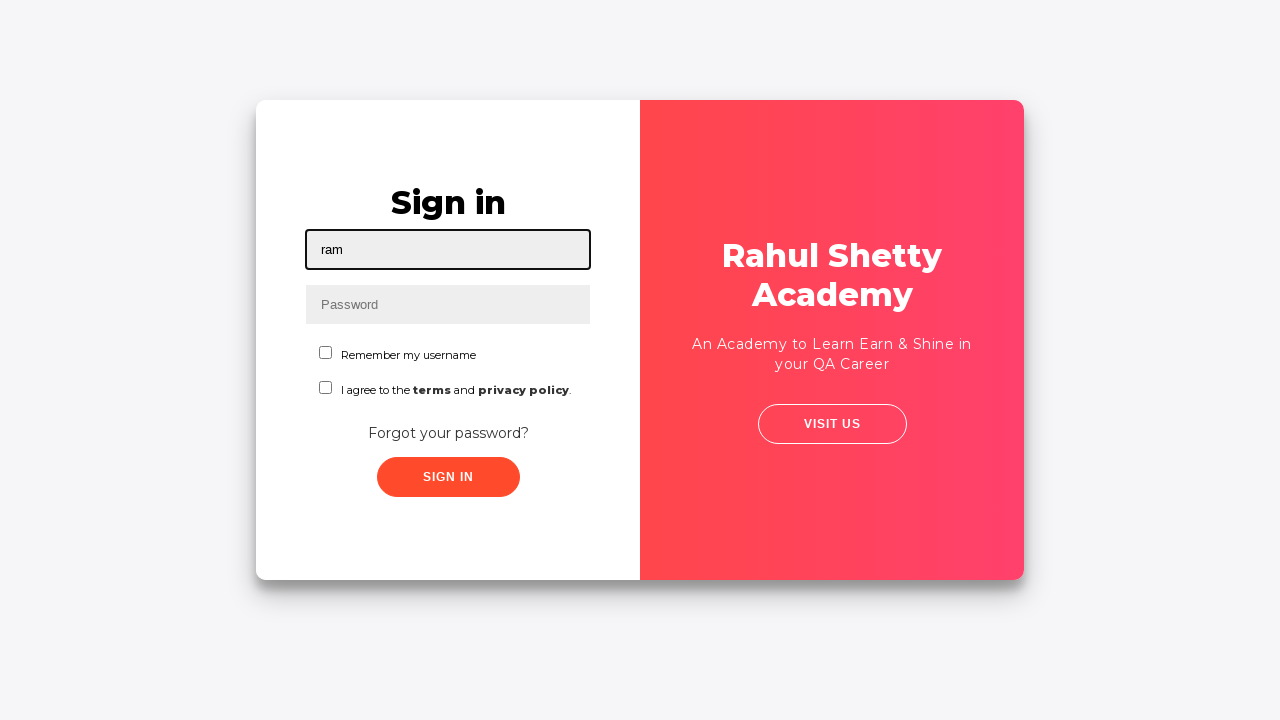

Filled password field with 'hello123' on input[name='inputPassword']
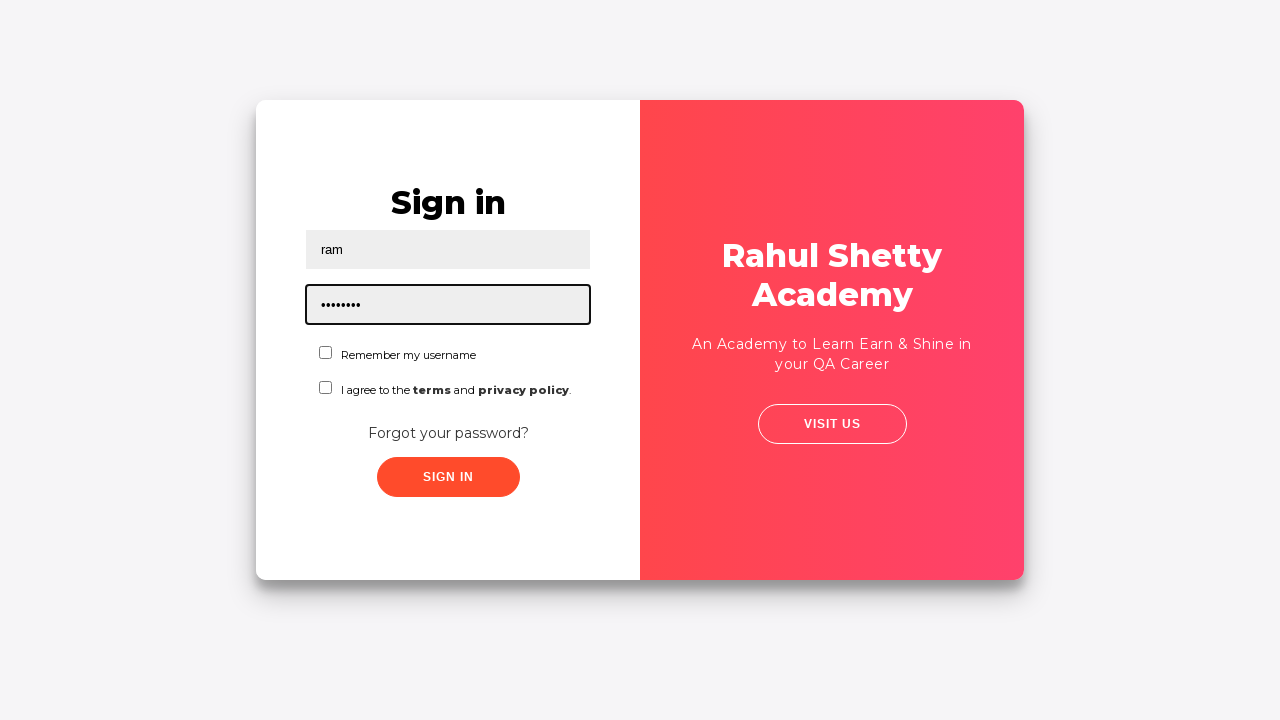

Clicked sign in button with incorrect credentials at (448, 477) on .signInBtn
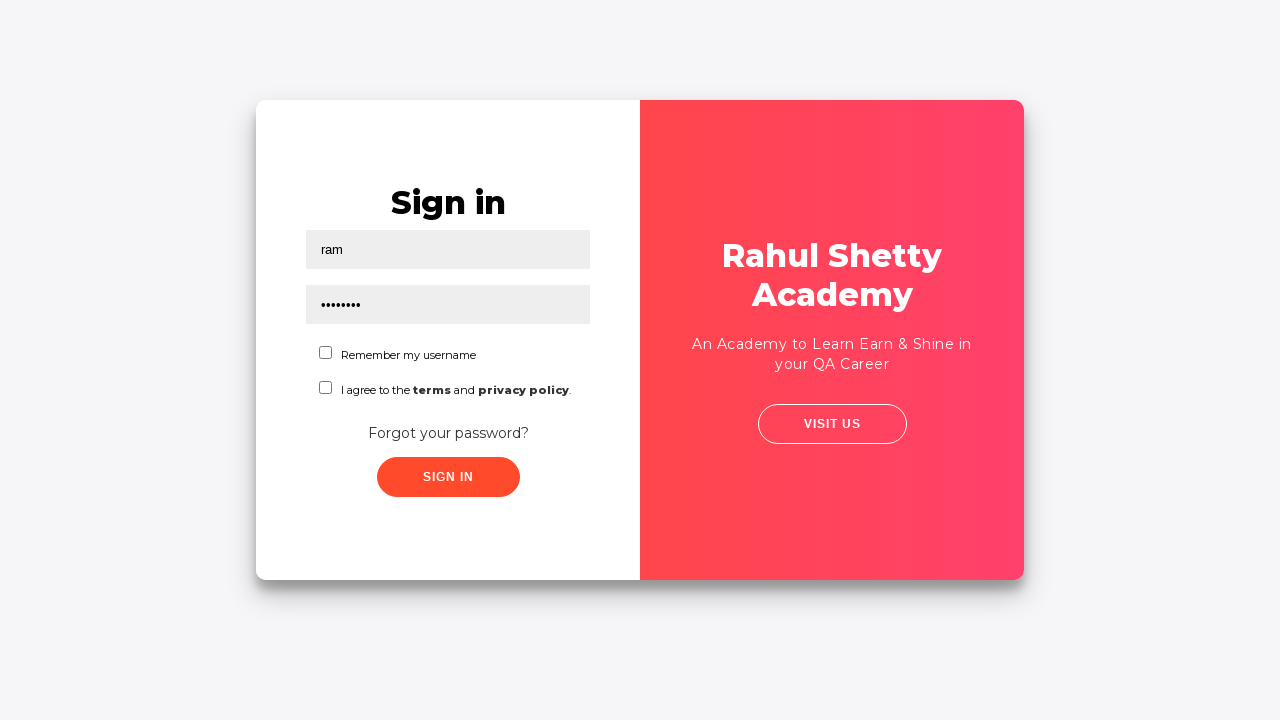

Error message appeared after failed login attempt
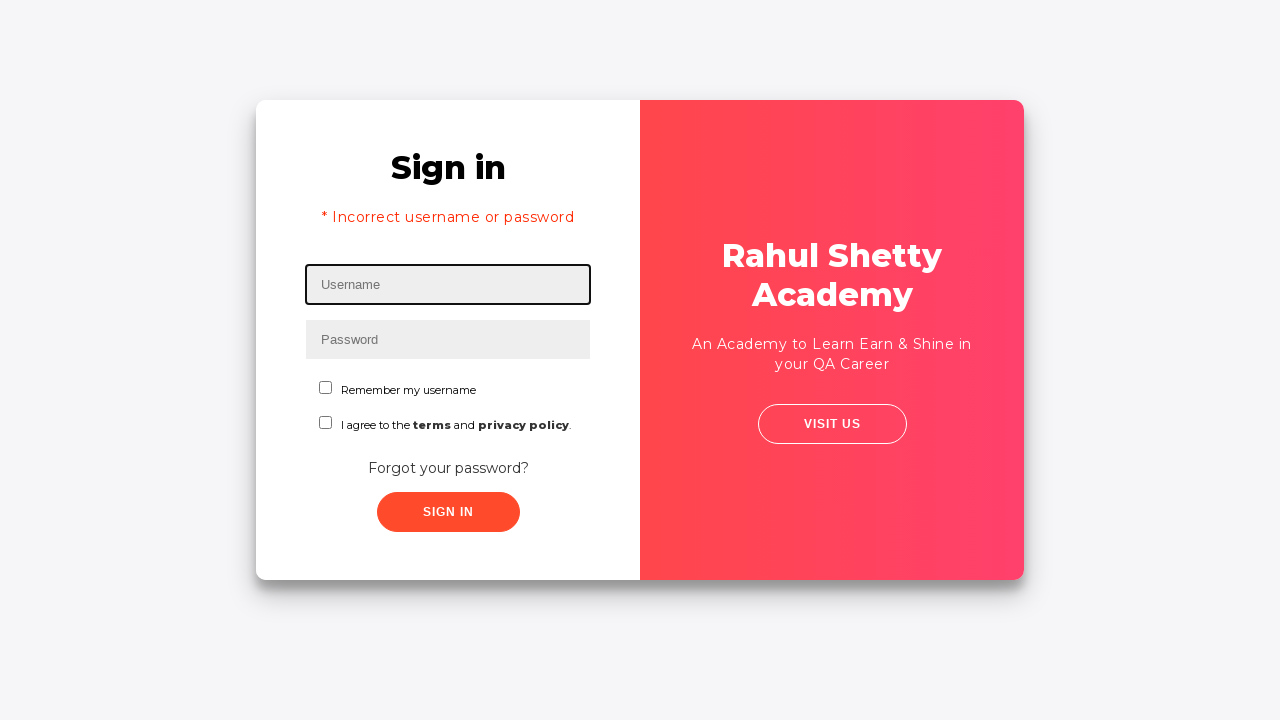

Clicked 'Forgot your password?' link at (448, 468) on a:has-text('Forgot your password?')
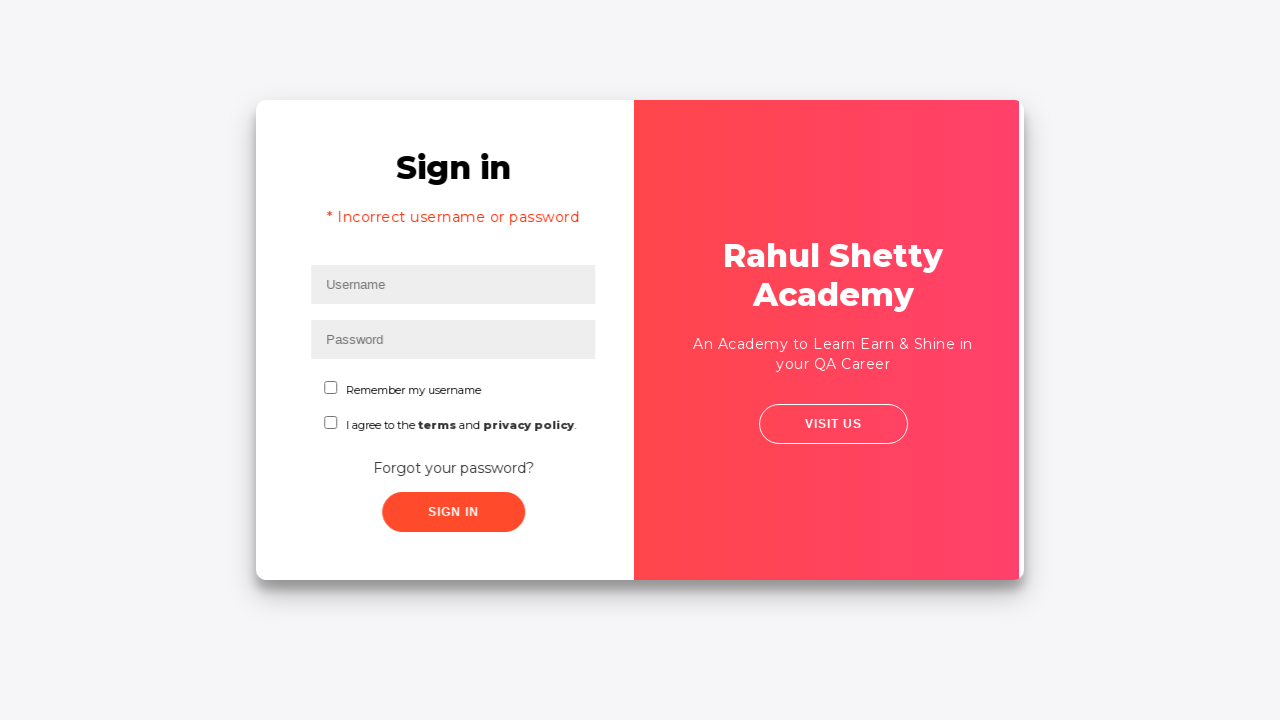

Waited for forgot password form to load
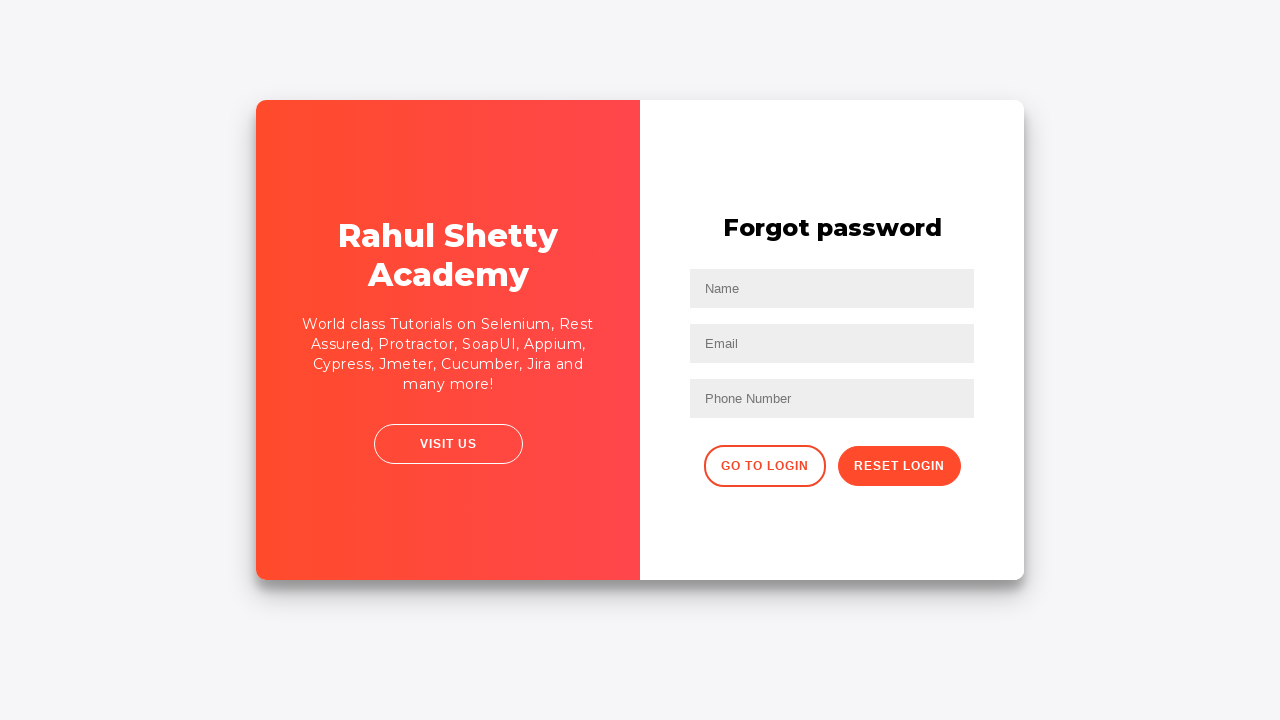

Filled name field with 'Ram' in password reset form on //input[@placeholder='Name']
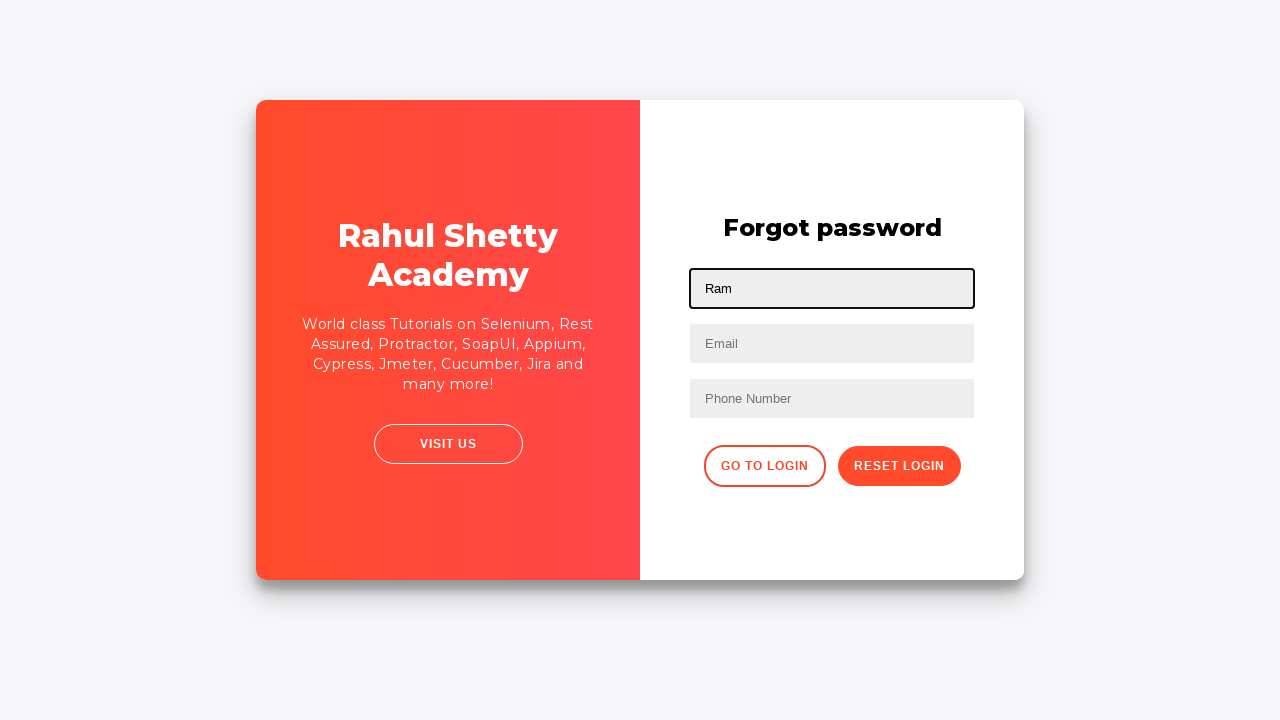

Filled email field with 'ram@email.com' on input[placeholder='Email']
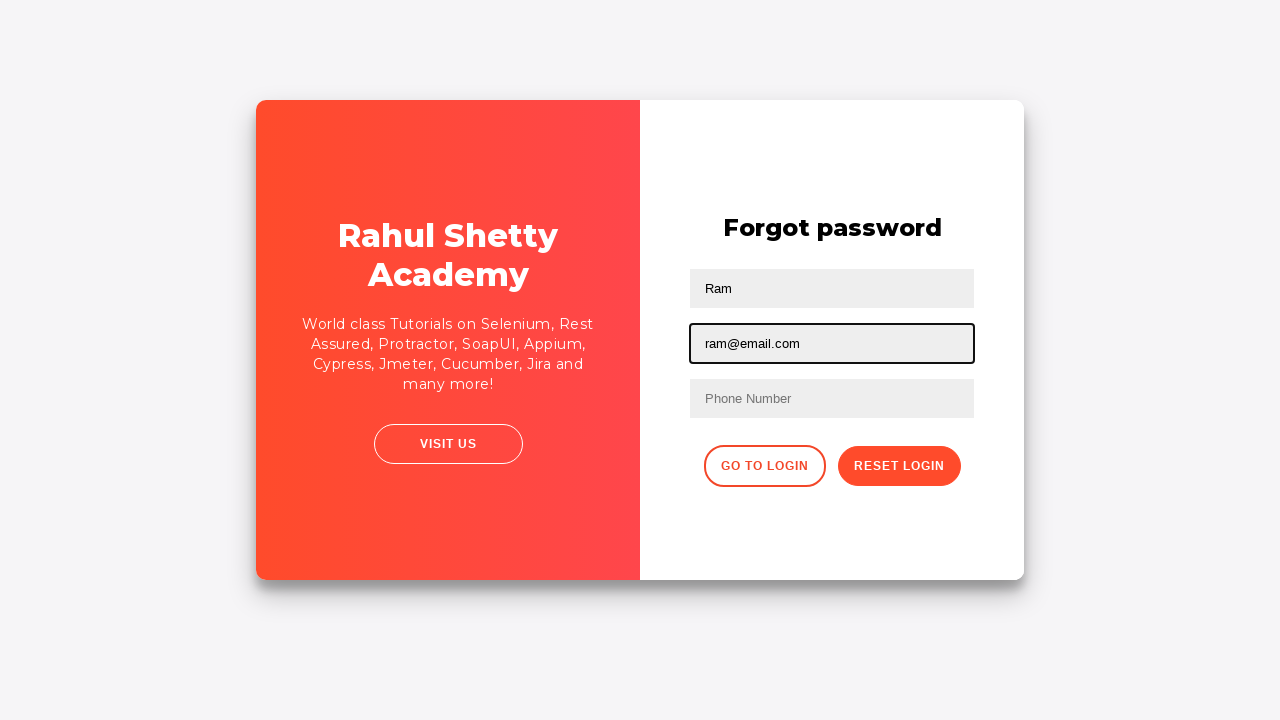

Filled phone number field with '87000' on //form/input[3]
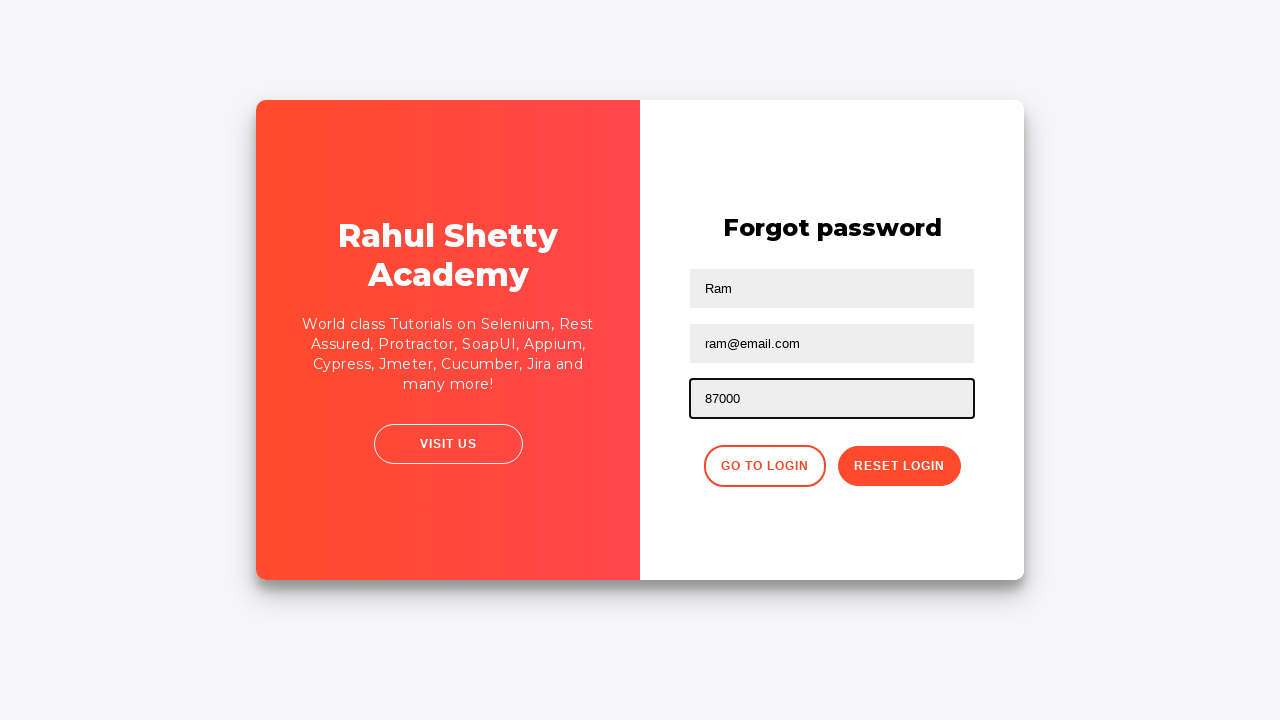

Clicked reset password button to submit form at (899, 466) on button.reset-pwd-btn
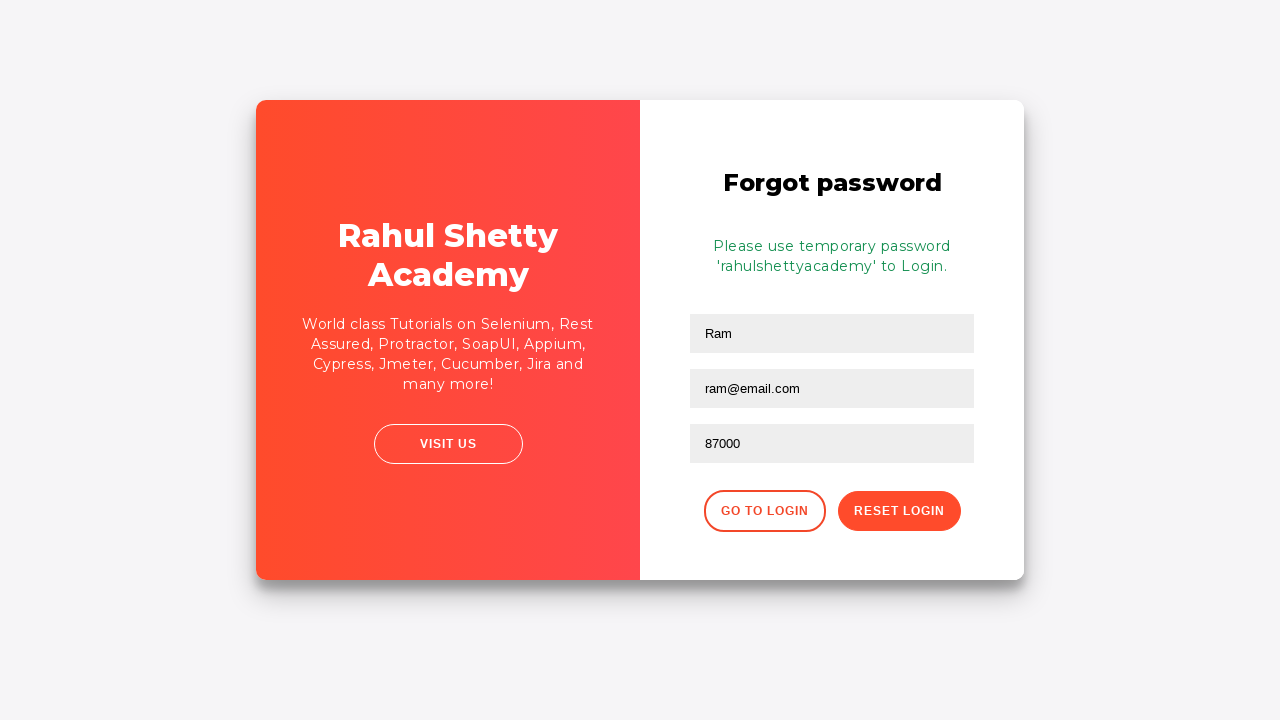

Password reset confirmation message appeared
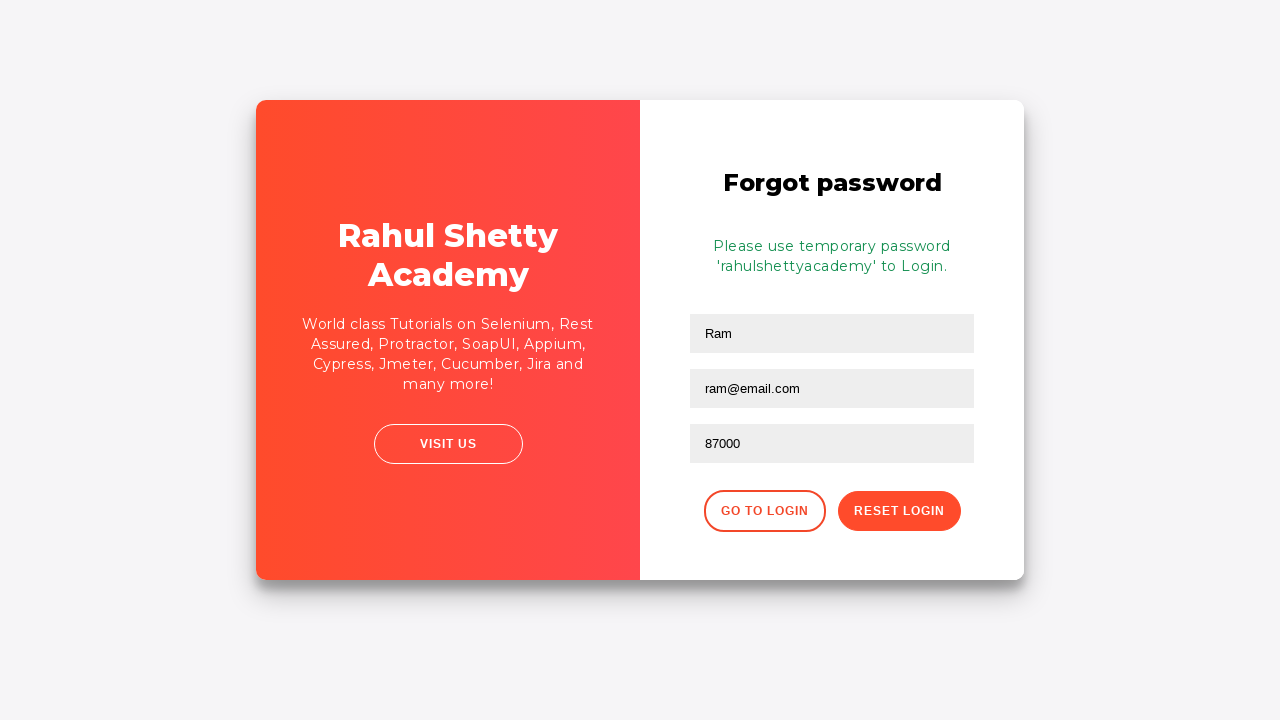

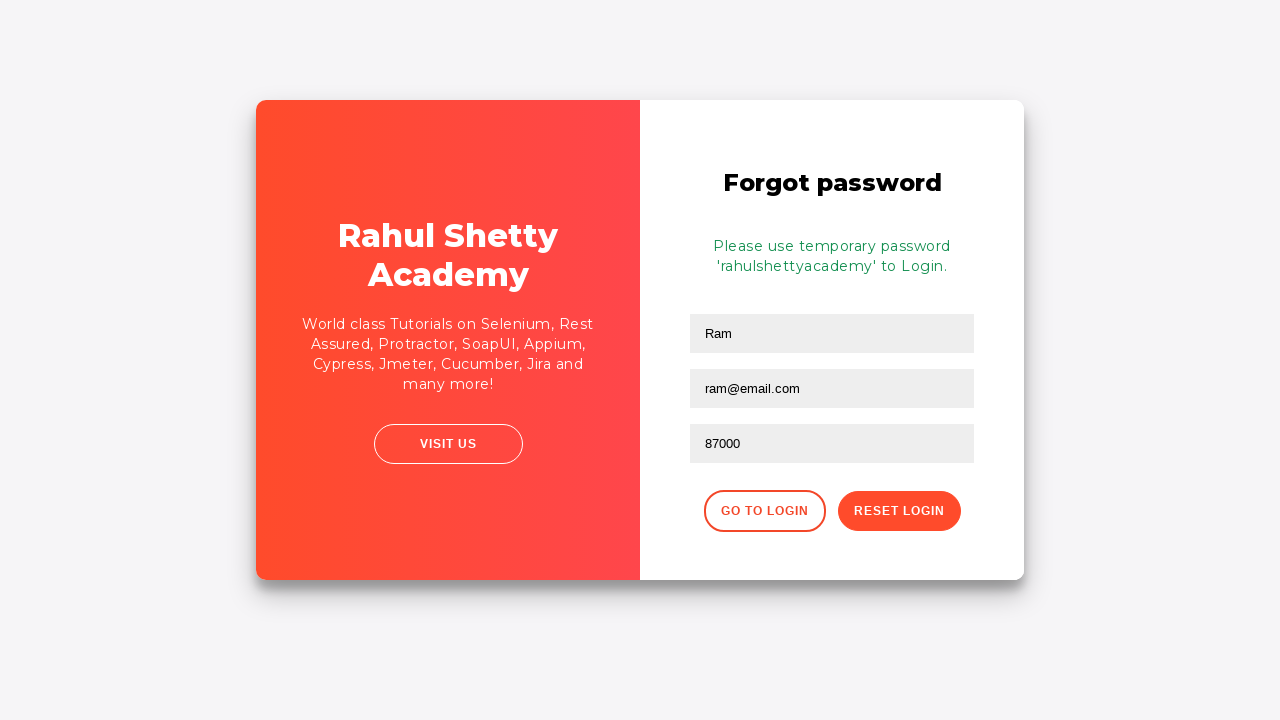